Tests static dropdown functionality by selecting options using different methods (by index and by value) and verifying the selected option text on a practice dropdown page.

Starting URL: https://rahulshettyacademy.com/dropdownsPractise/

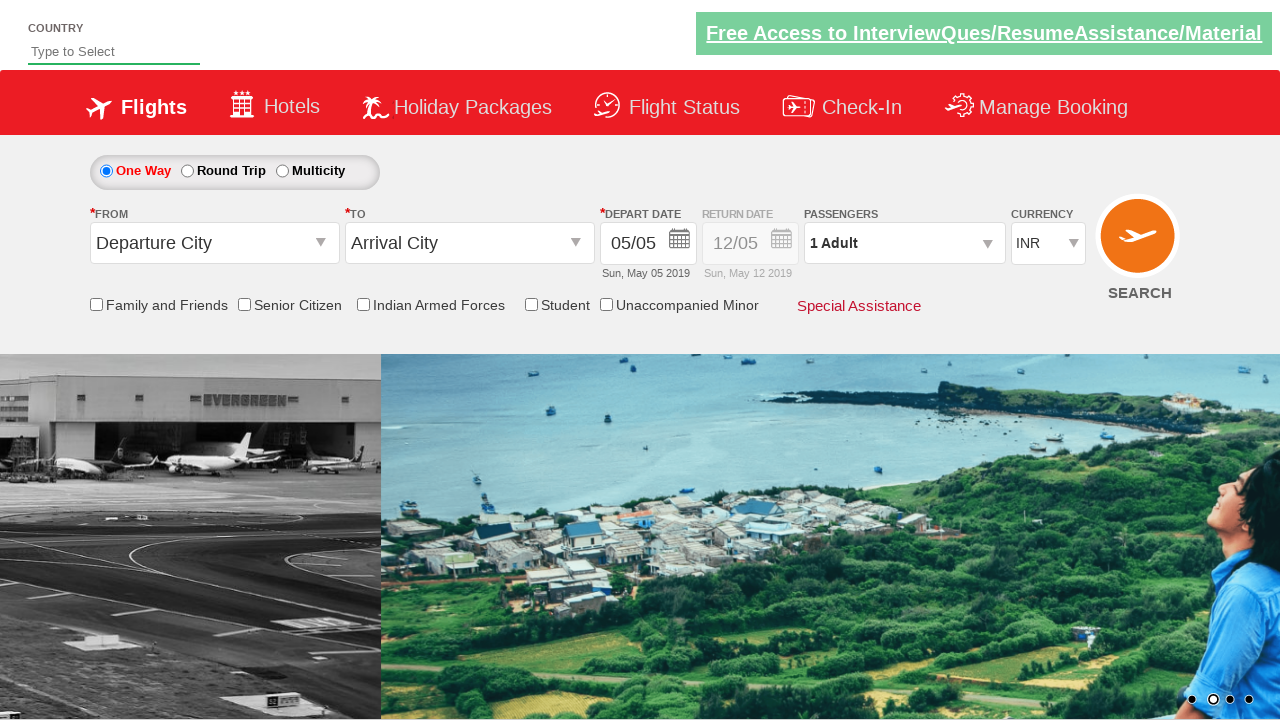

Waited for currency dropdown to be visible
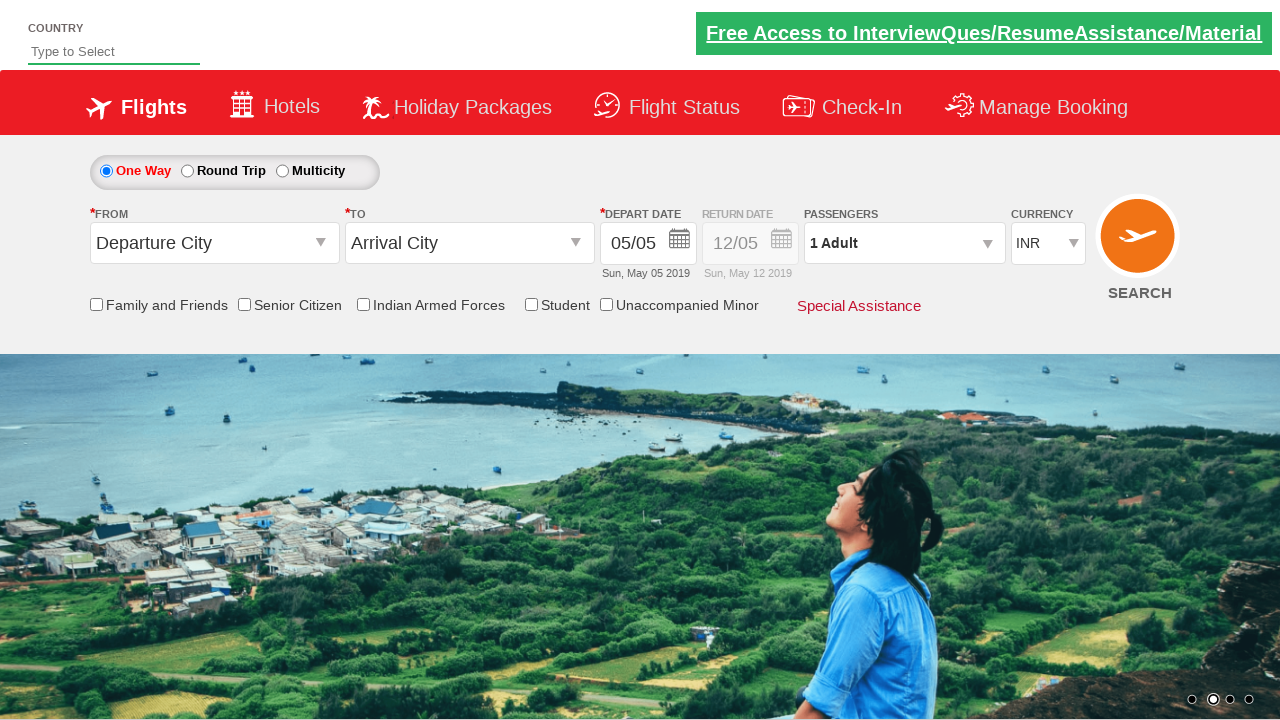

Retrieved initial selected option value: INR
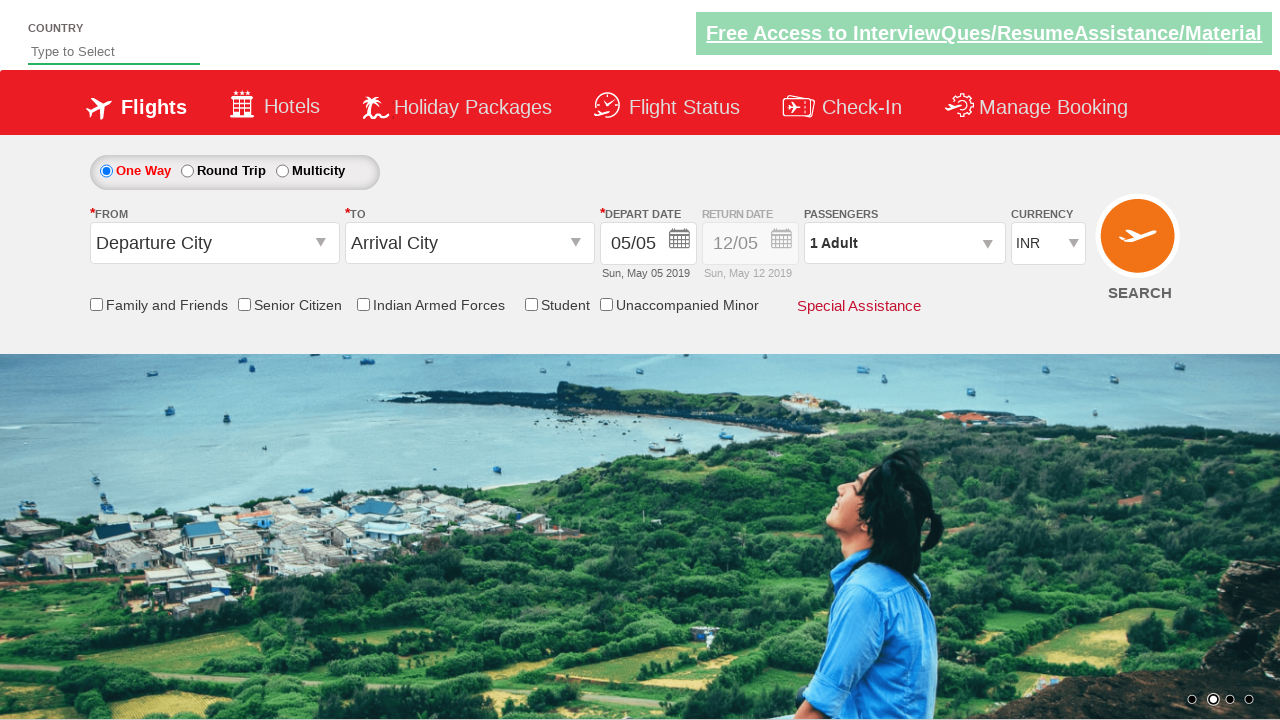

Selected dropdown option by index 1 (second option) on #ctl00_mainContent_DropDownListCurrency
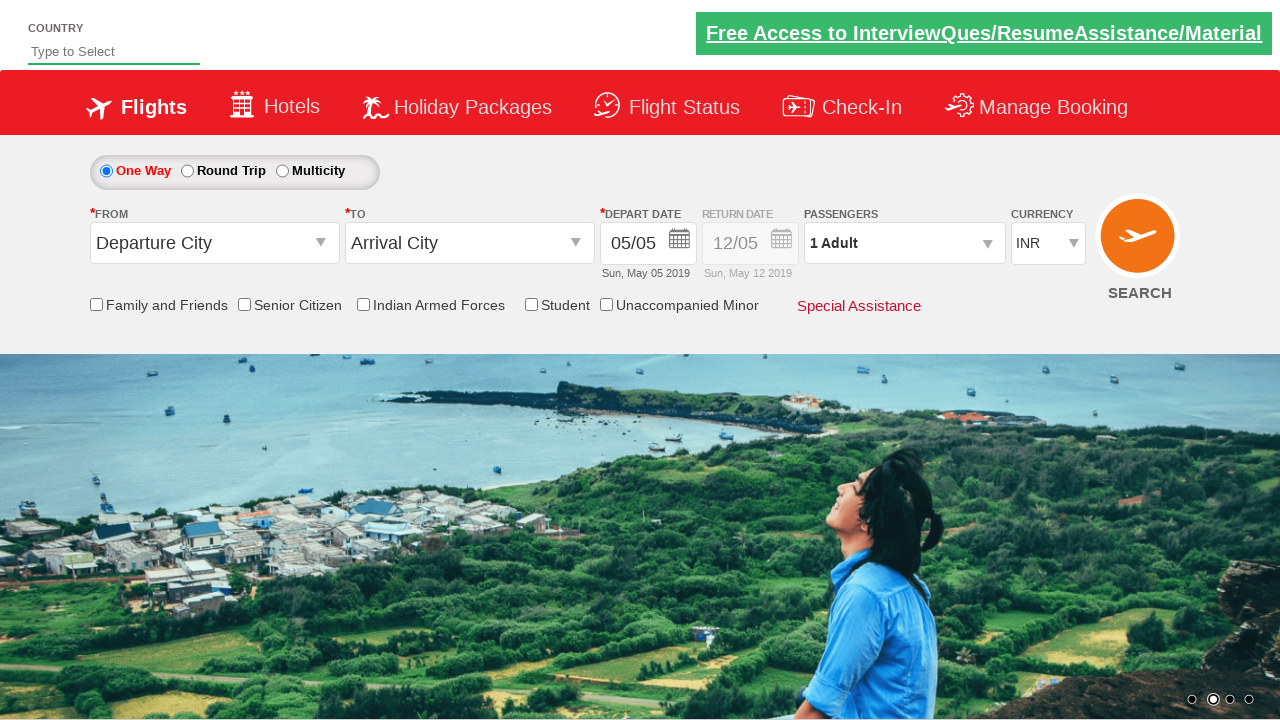

Selected dropdown option by value 'INR' on #ctl00_mainContent_DropDownListCurrency
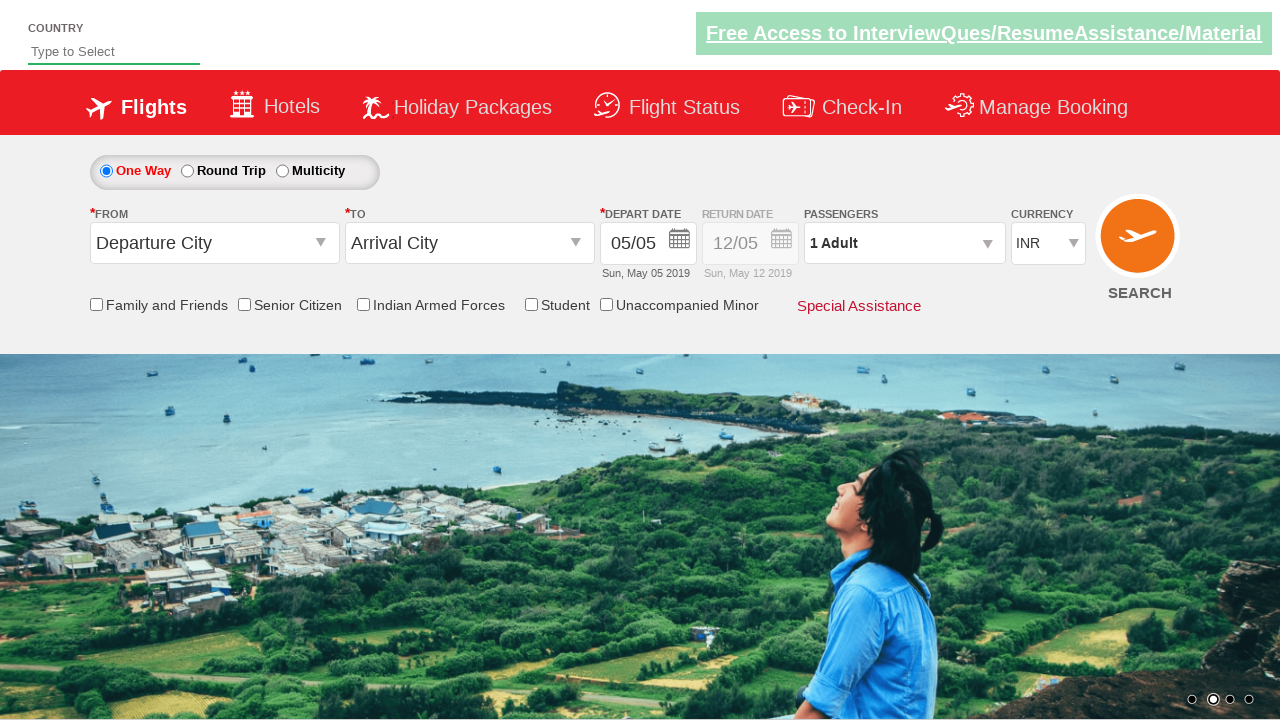

Navigated forward in browser history
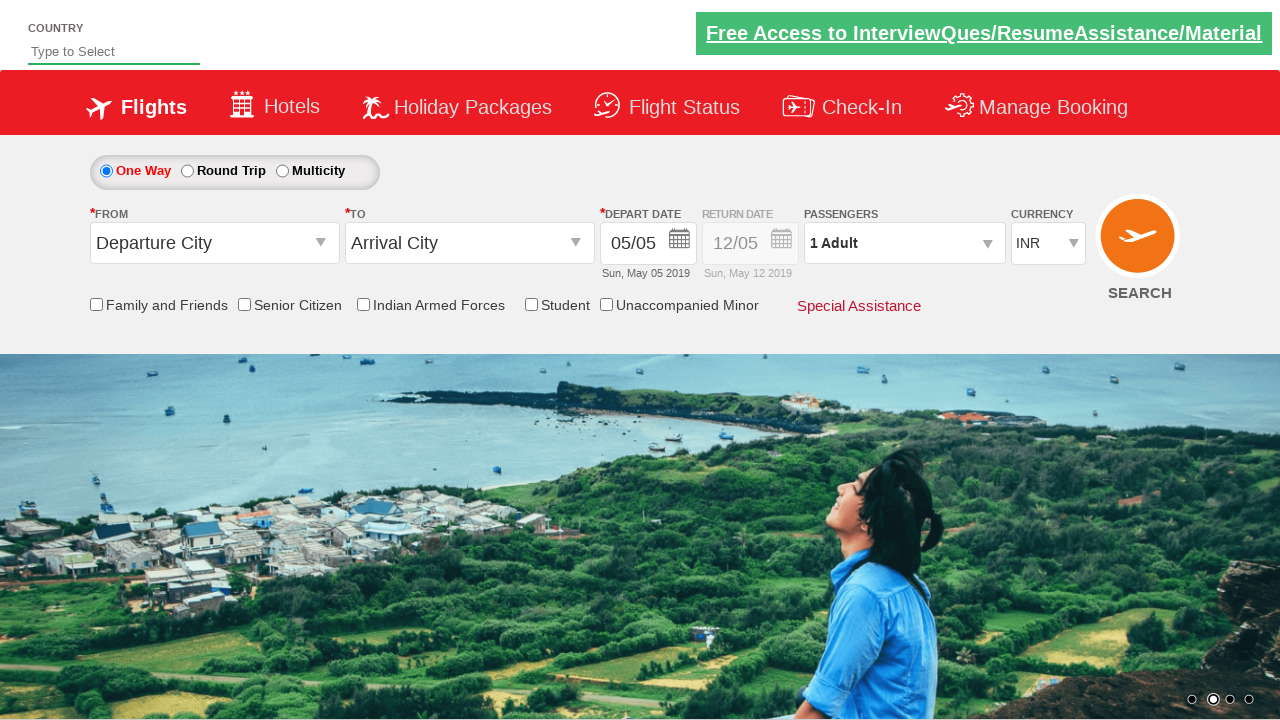

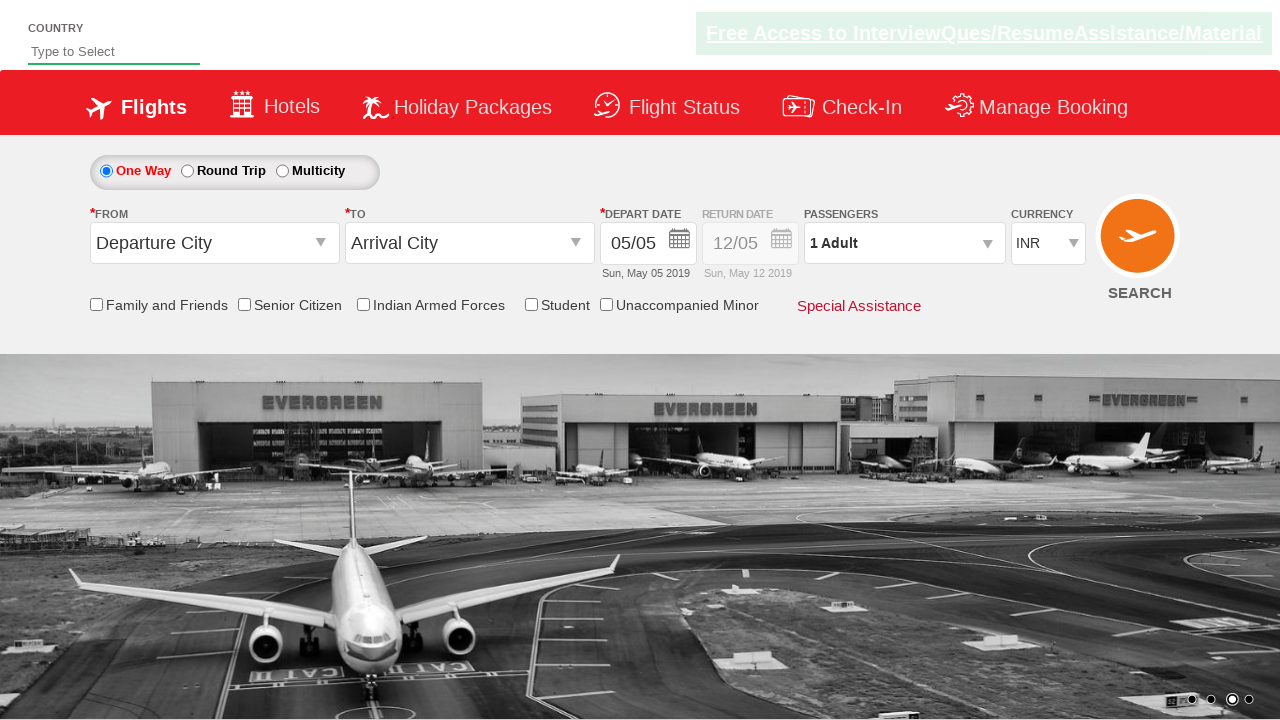